Tests date picker functionality by selecting a specific date (April 17th, 2015) using month and year dropdowns and clicking on the day

Starting URL: https://demoqa.com/date-picker

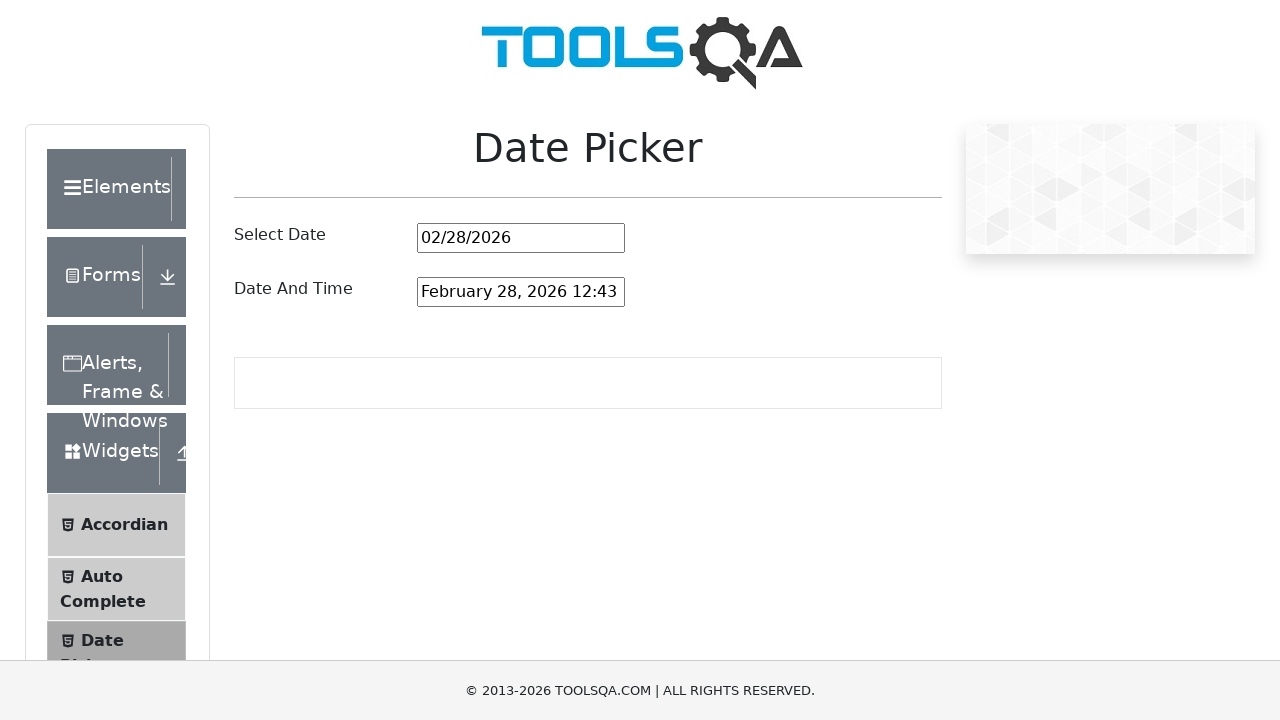

Clicked on the date picker input to open the calendar at (521, 238) on #datePickerMonthYearInput
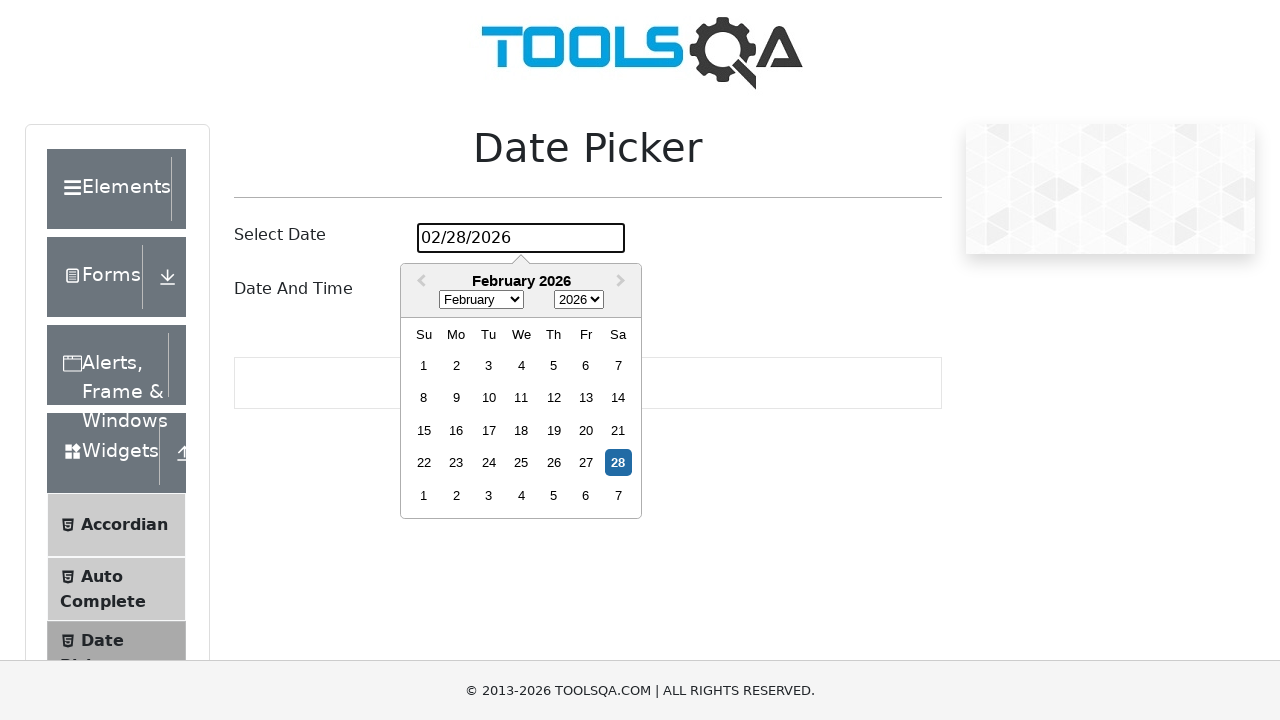

Date picker calendar opened and month dropdown is visible
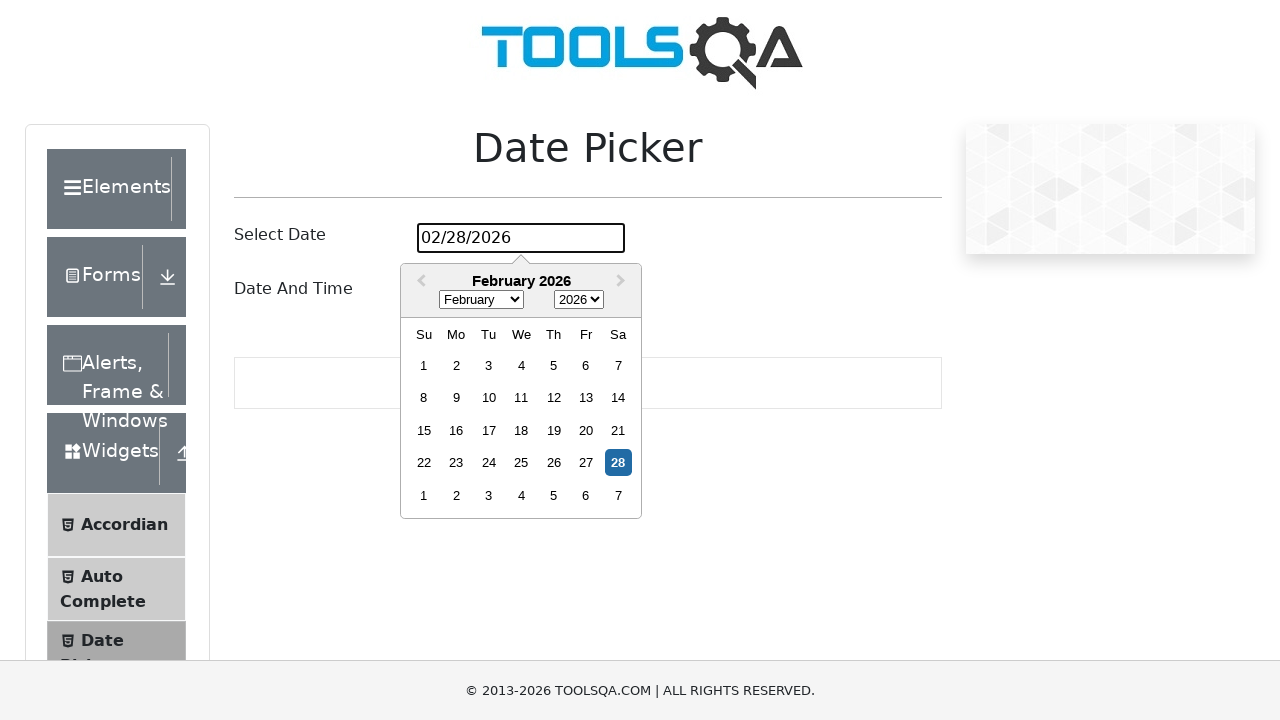

Selected April from the month dropdown on select.react-datepicker__month-select
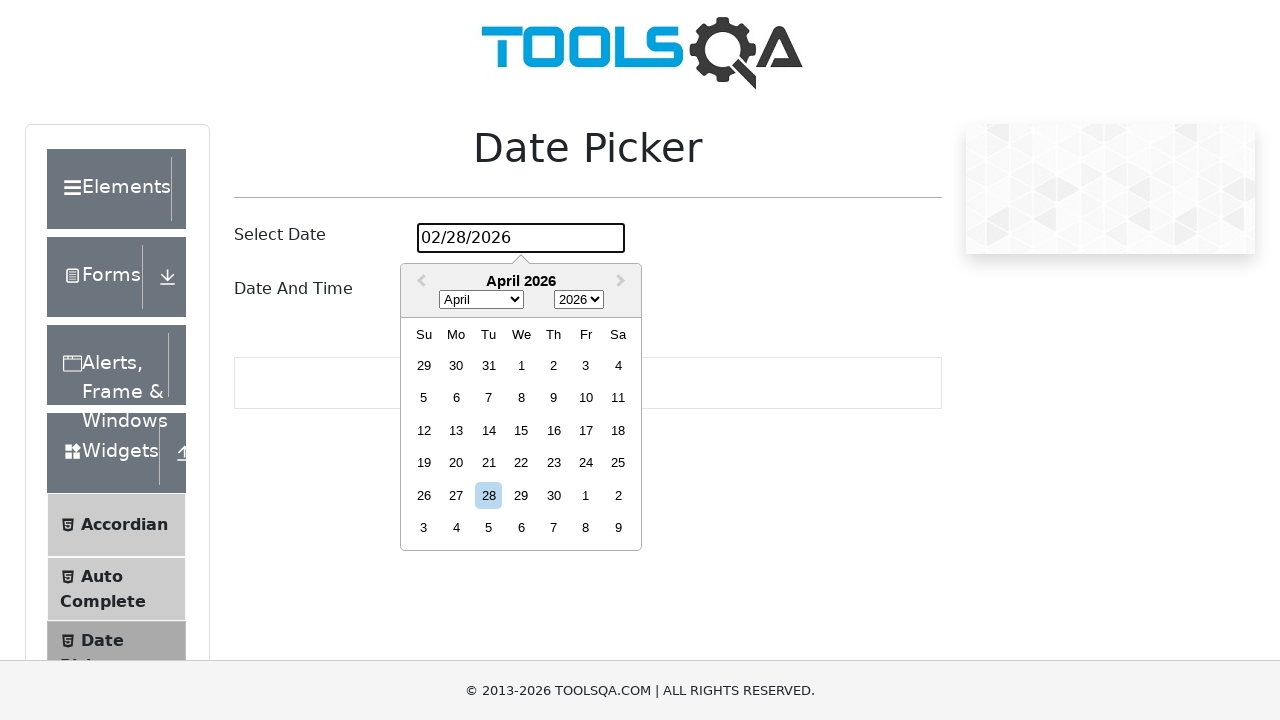

Selected 2015 from the year dropdown on select.react-datepicker__year-select
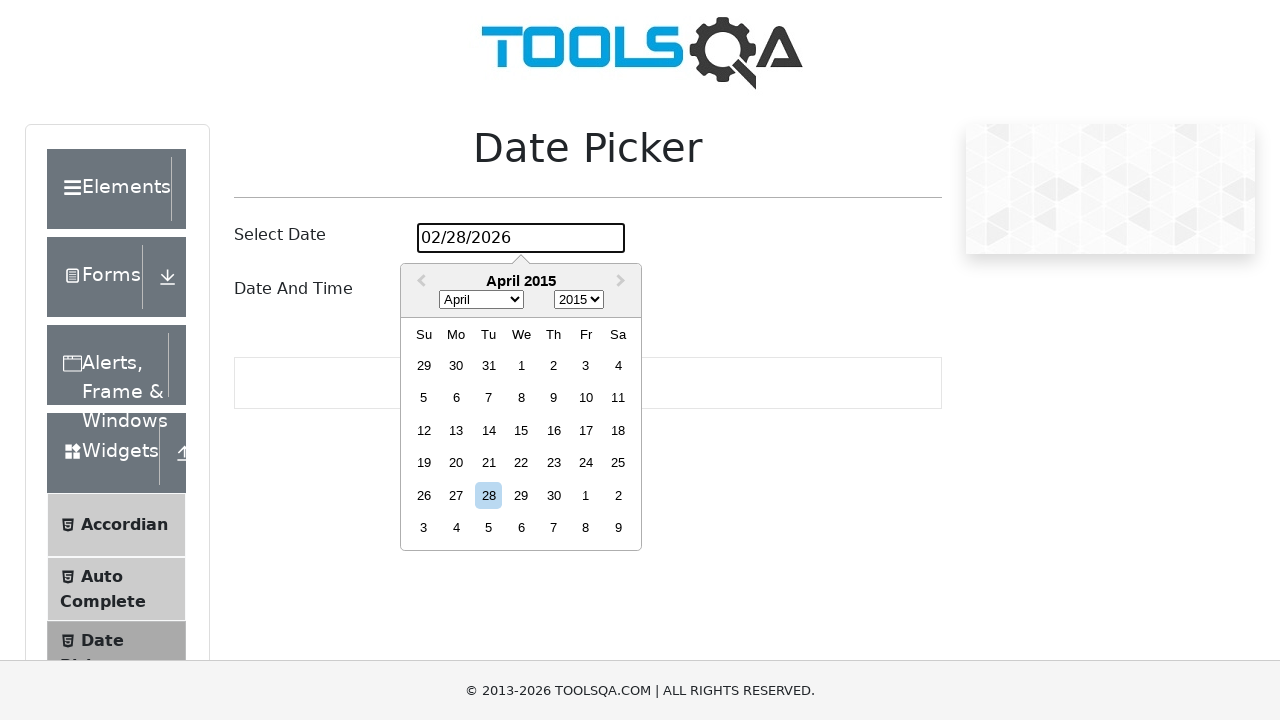

Clicked on April 17th, 2015 to select the date at (586, 430) on div[aria-label='Choose Friday, April 17th, 2015']
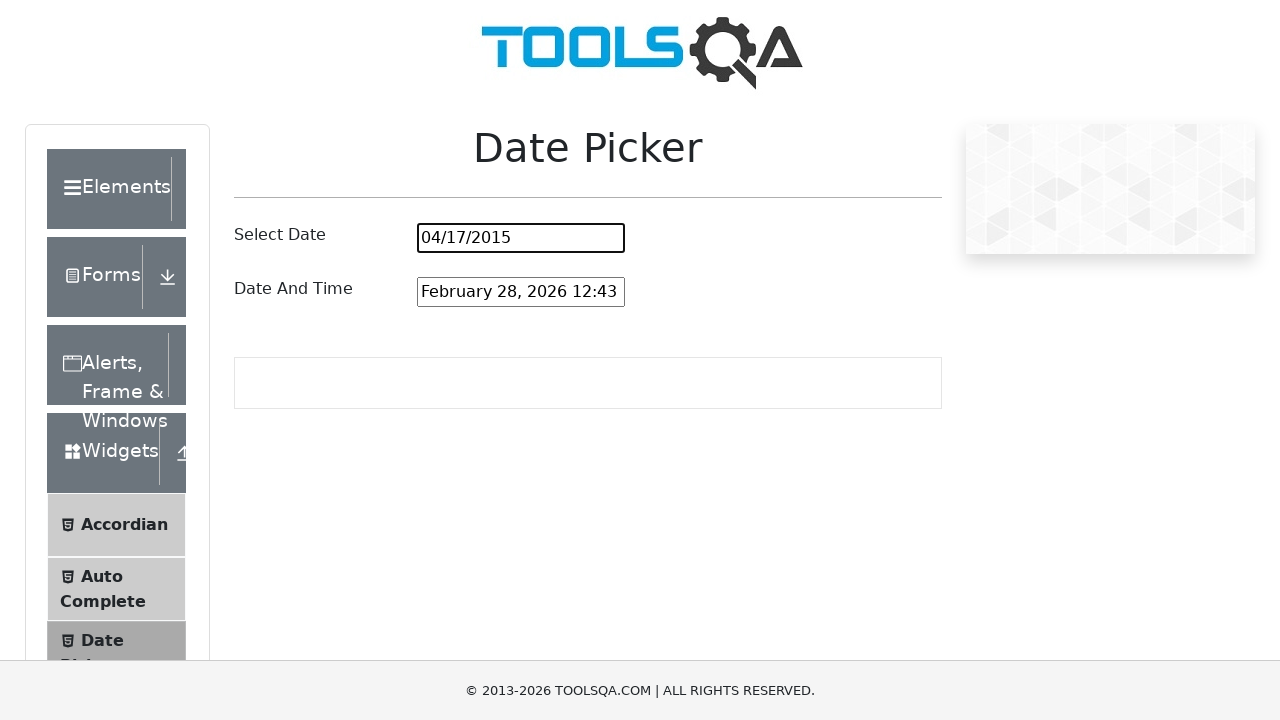

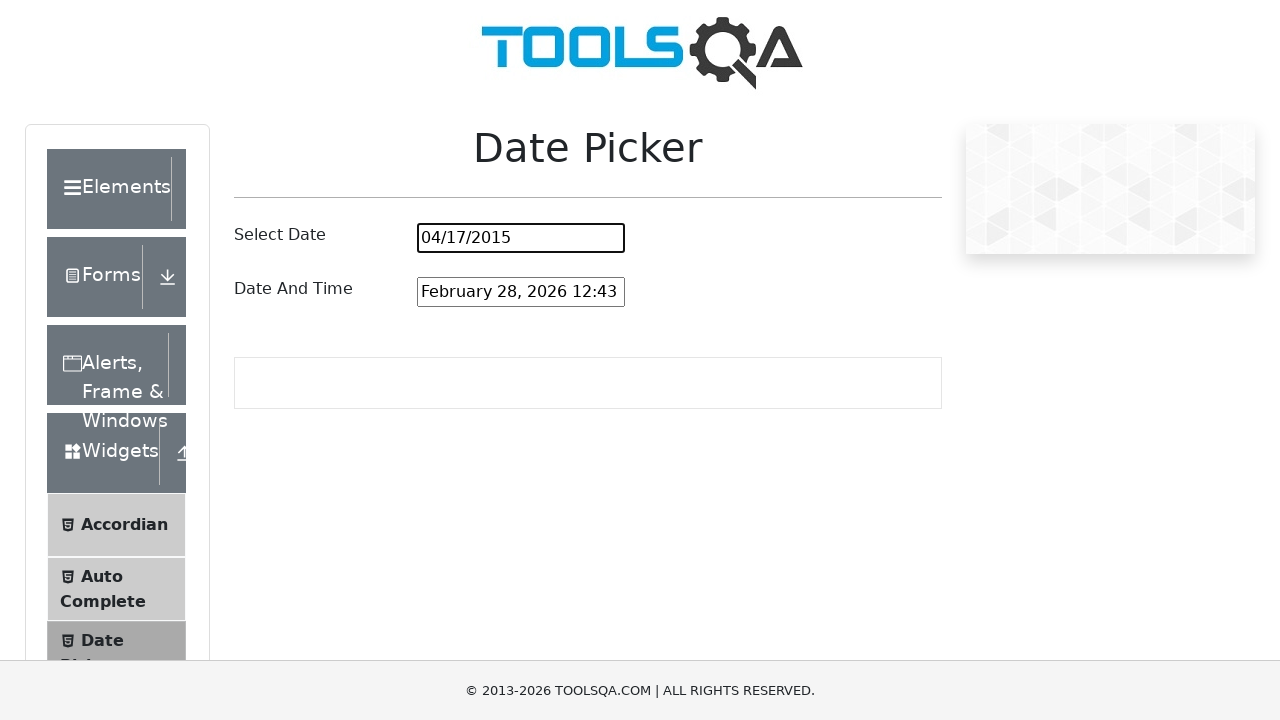